Tests date picker by clearing the field and entering a specific date

Starting URL: https://demoqa.com/date-picker

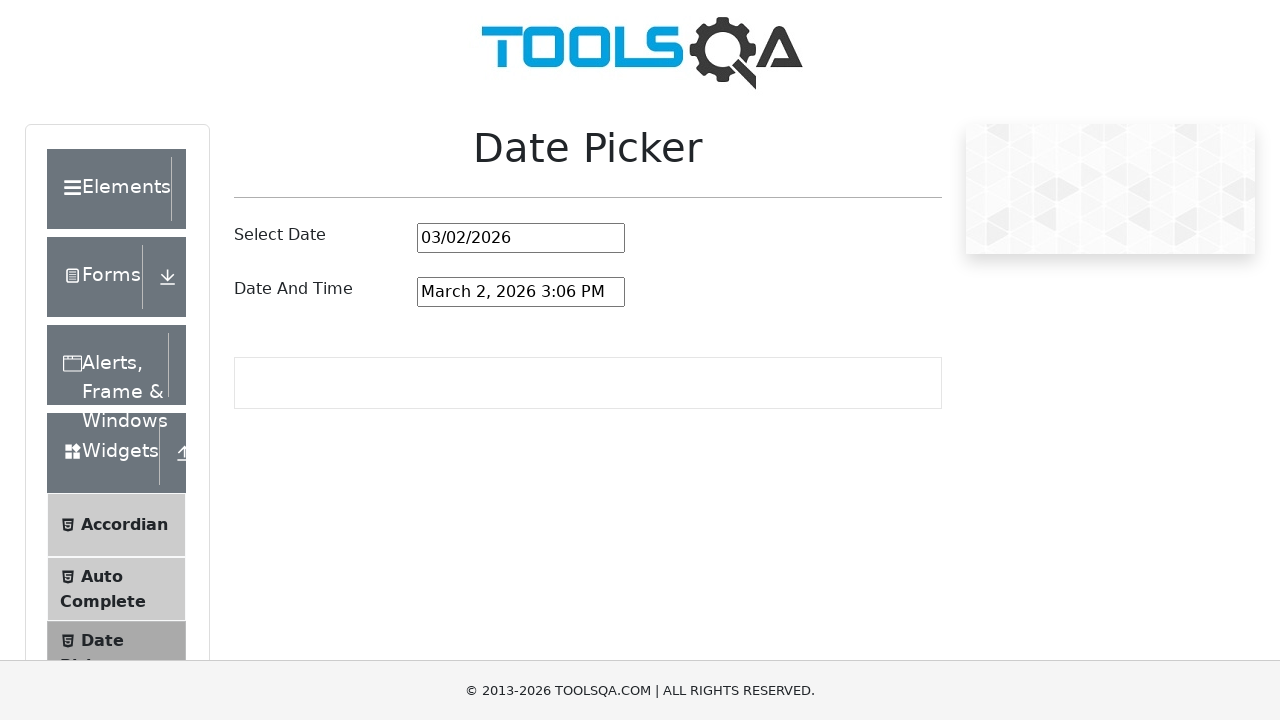

Clicked on date picker input field at (521, 238) on #datePickerMonthYearInput
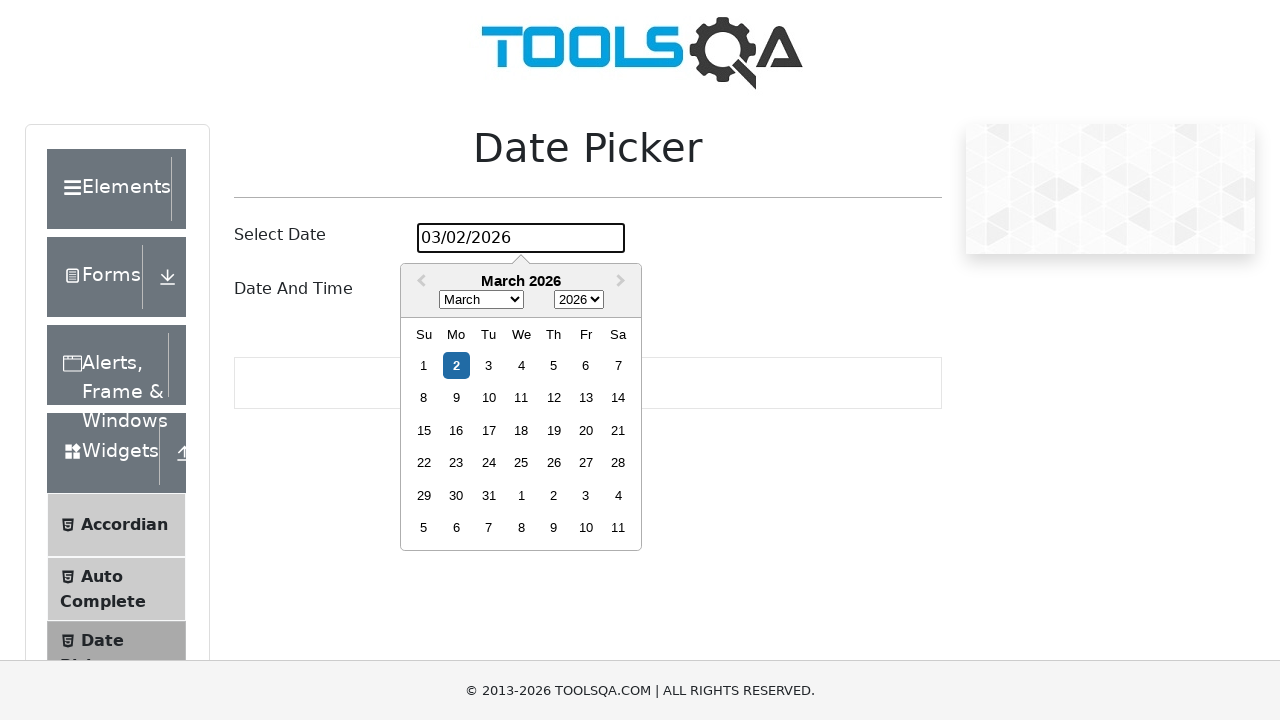

Selected all text in date picker field
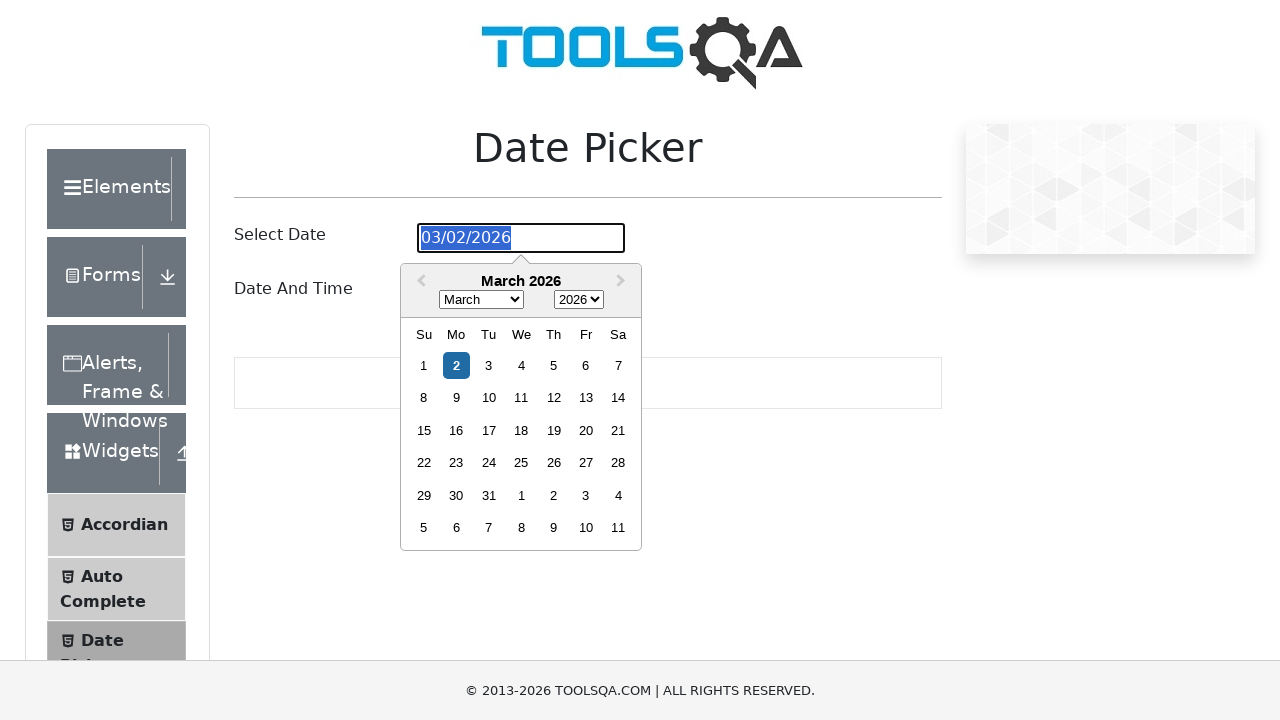

Cleared the date picker field
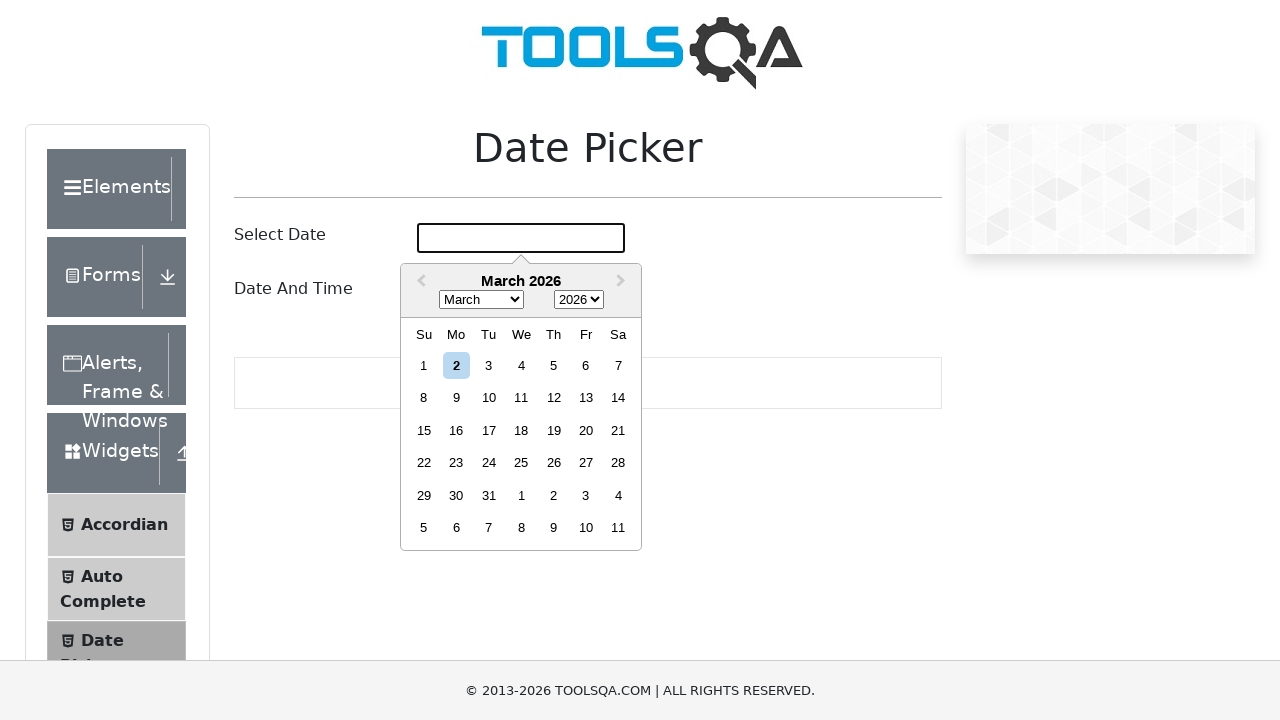

Entered date '01/09/1998' into date picker field on #datePickerMonthYearInput
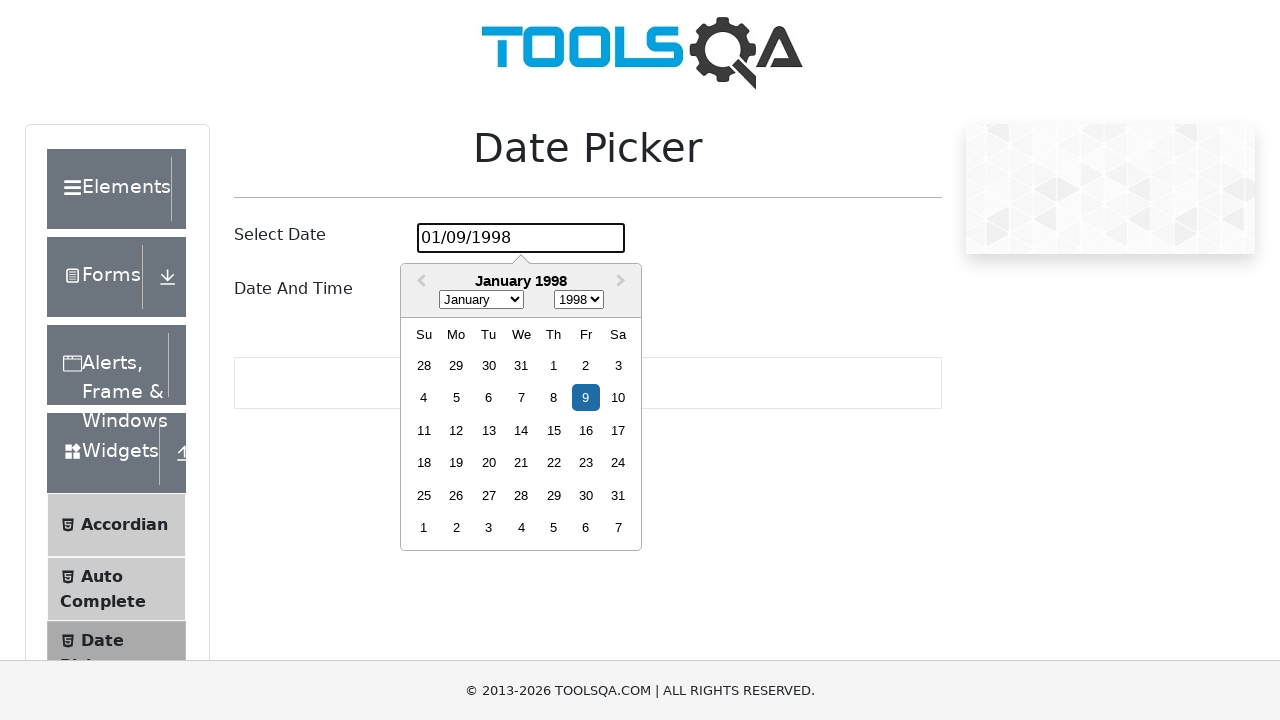

Pressed Enter to confirm date selection
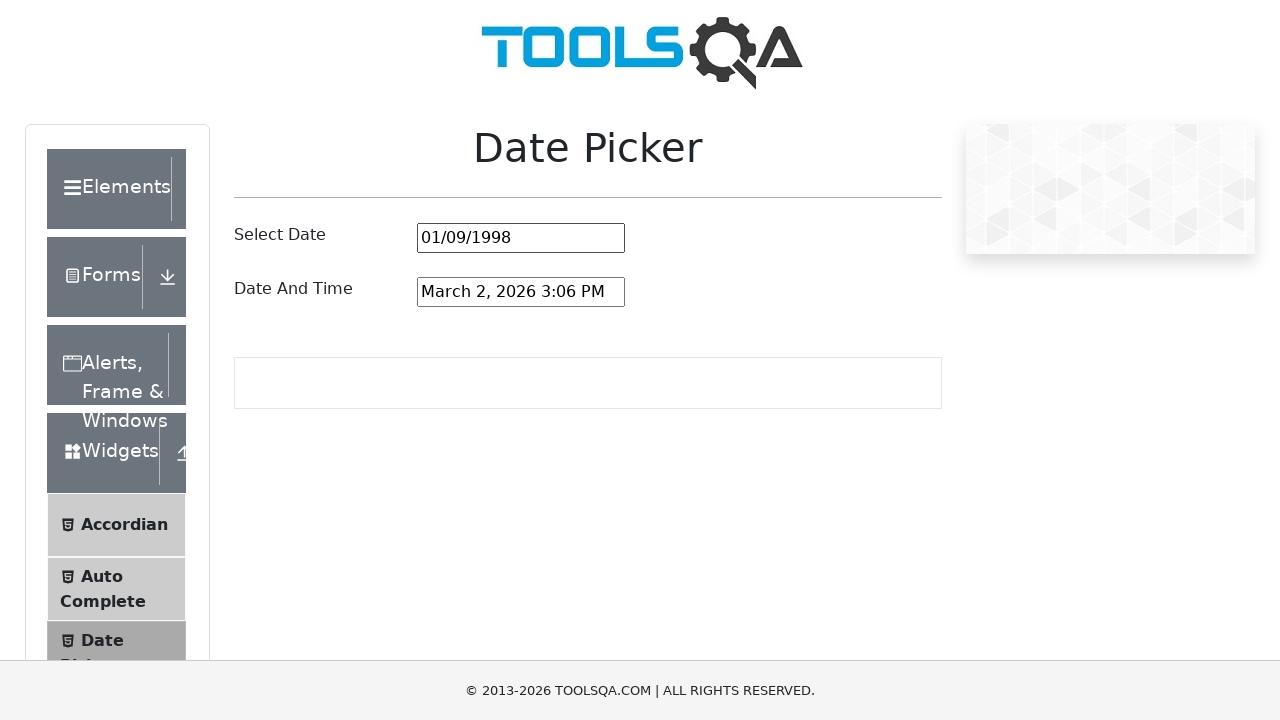

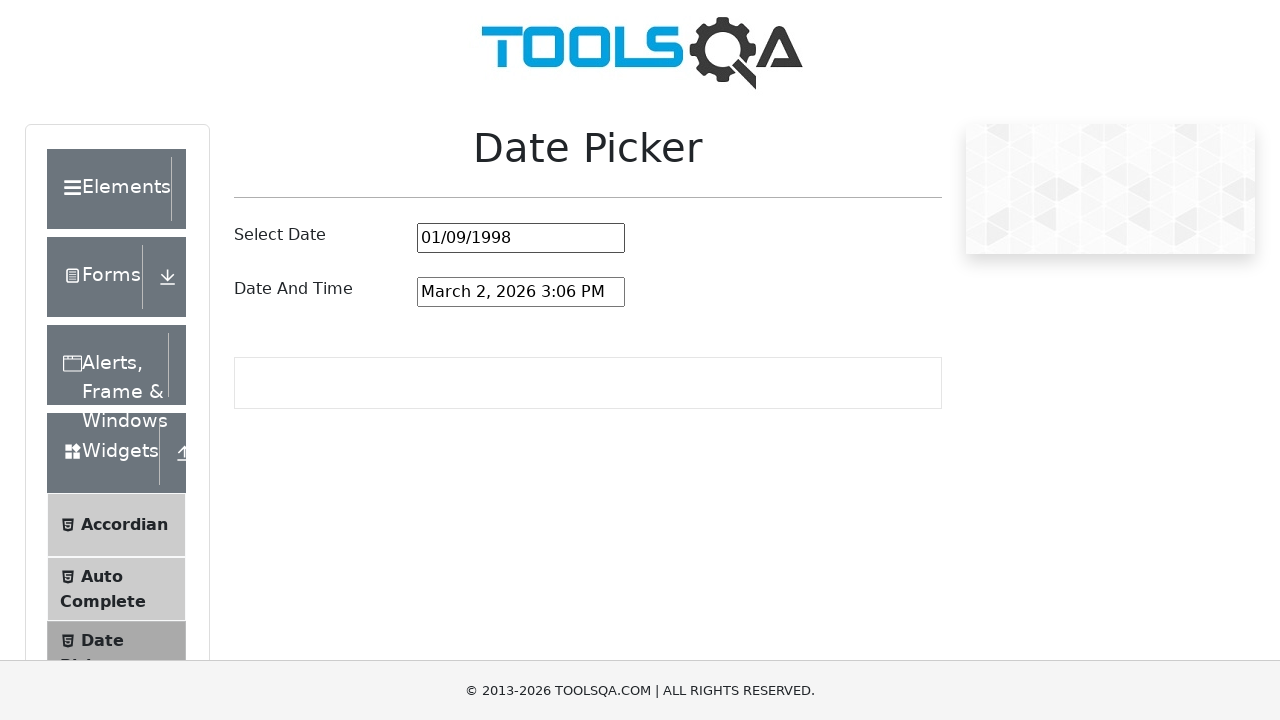